Tests that todo data persists after page reload

Starting URL: https://demo.playwright.dev/todomvc

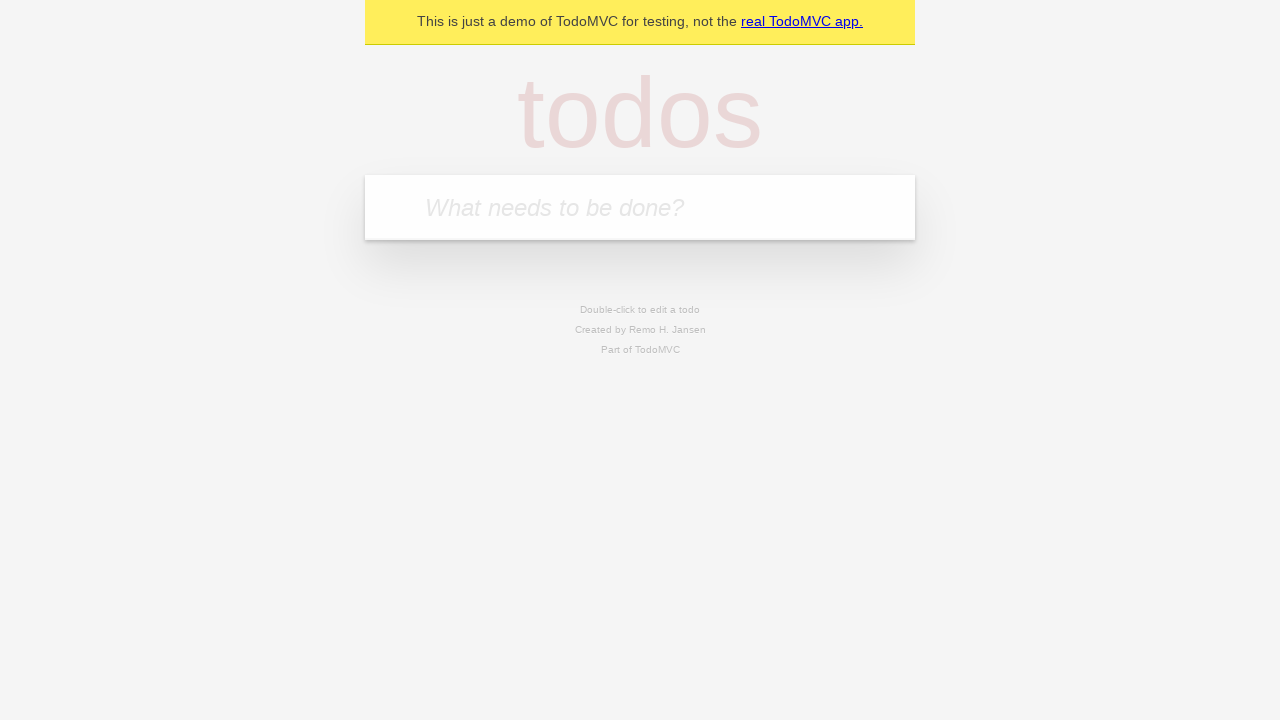

Filled new todo input with 'buy some cheese' on .new-todo
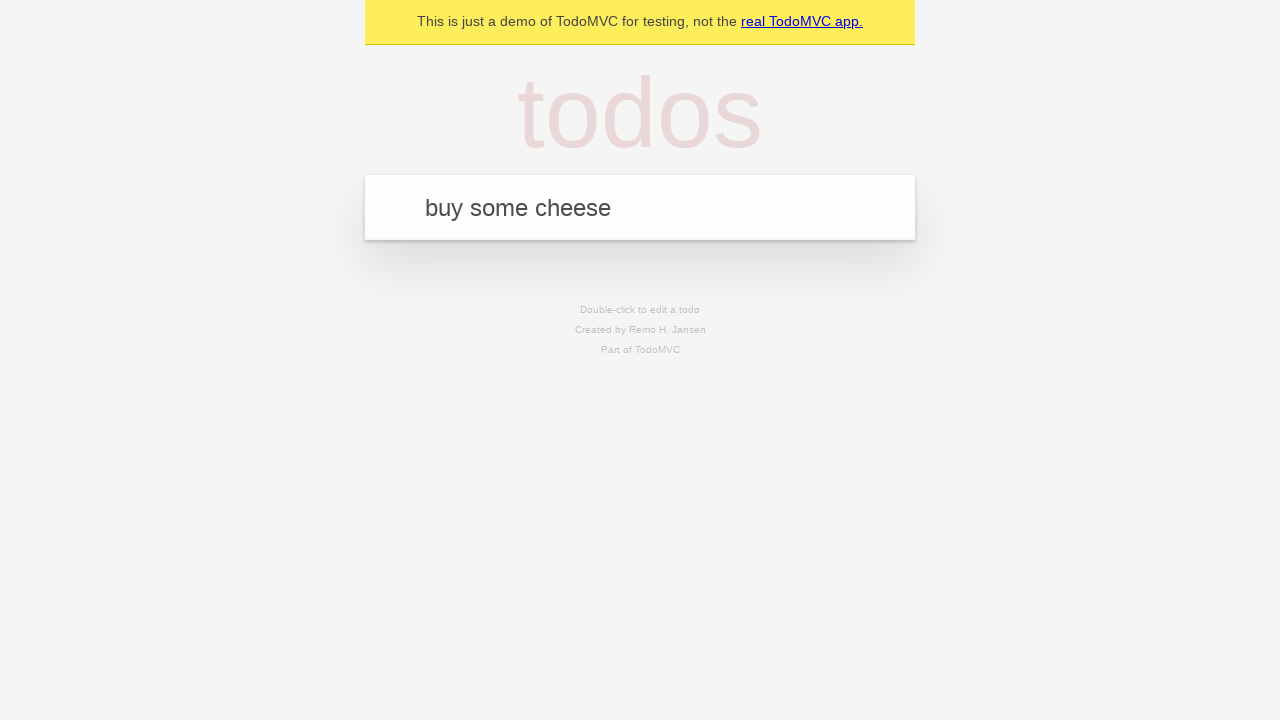

Pressed Enter to create first todo on .new-todo
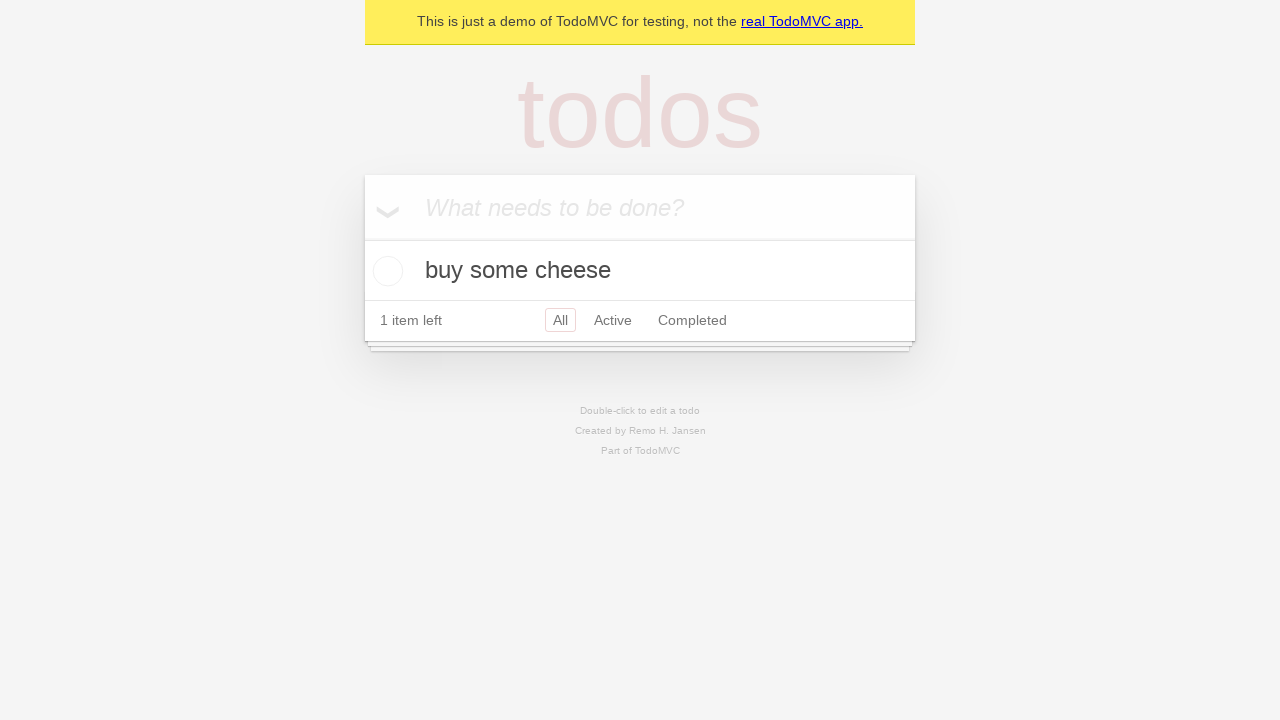

Filled new todo input with 'feed the cat' on .new-todo
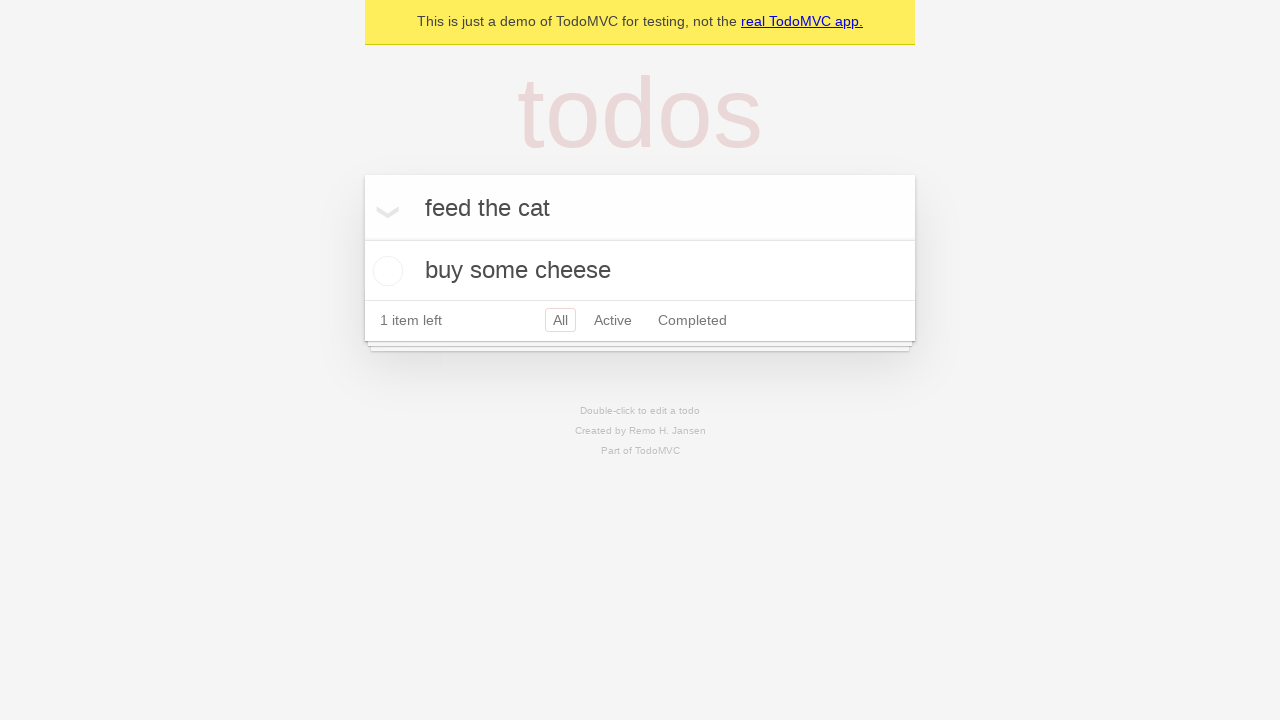

Pressed Enter to create second todo on .new-todo
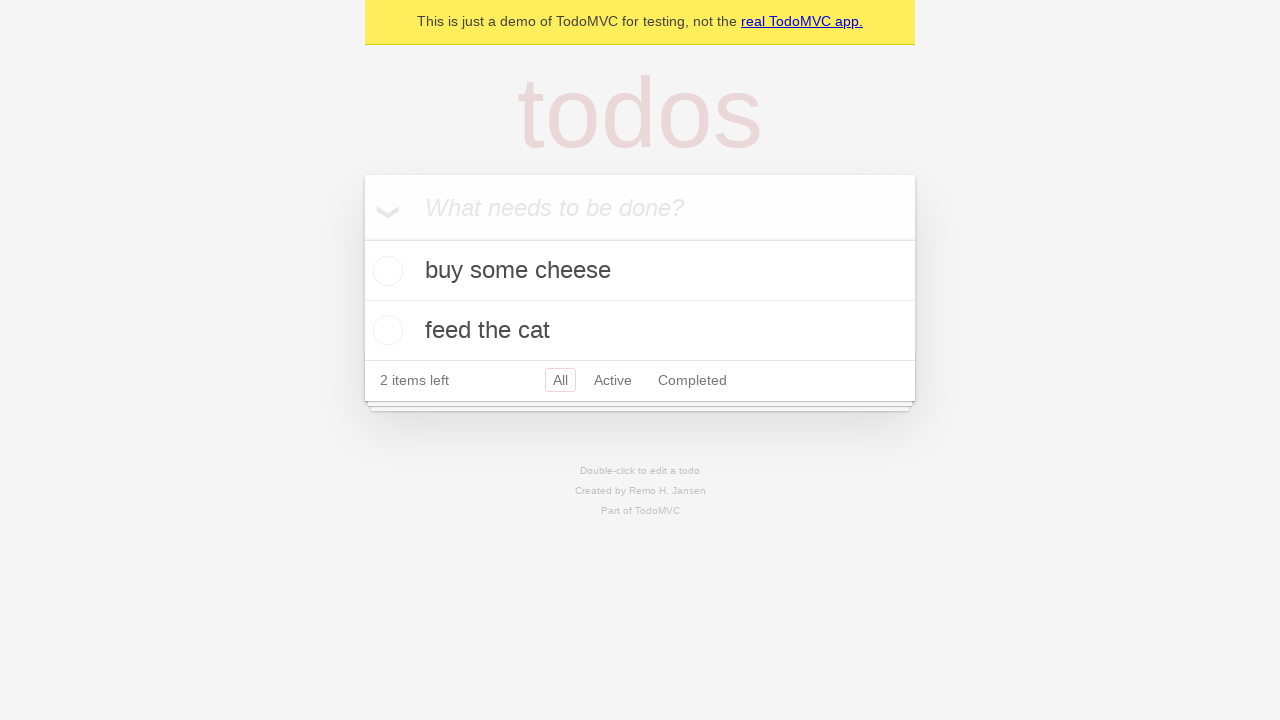

Waited for second todo item to appear in list
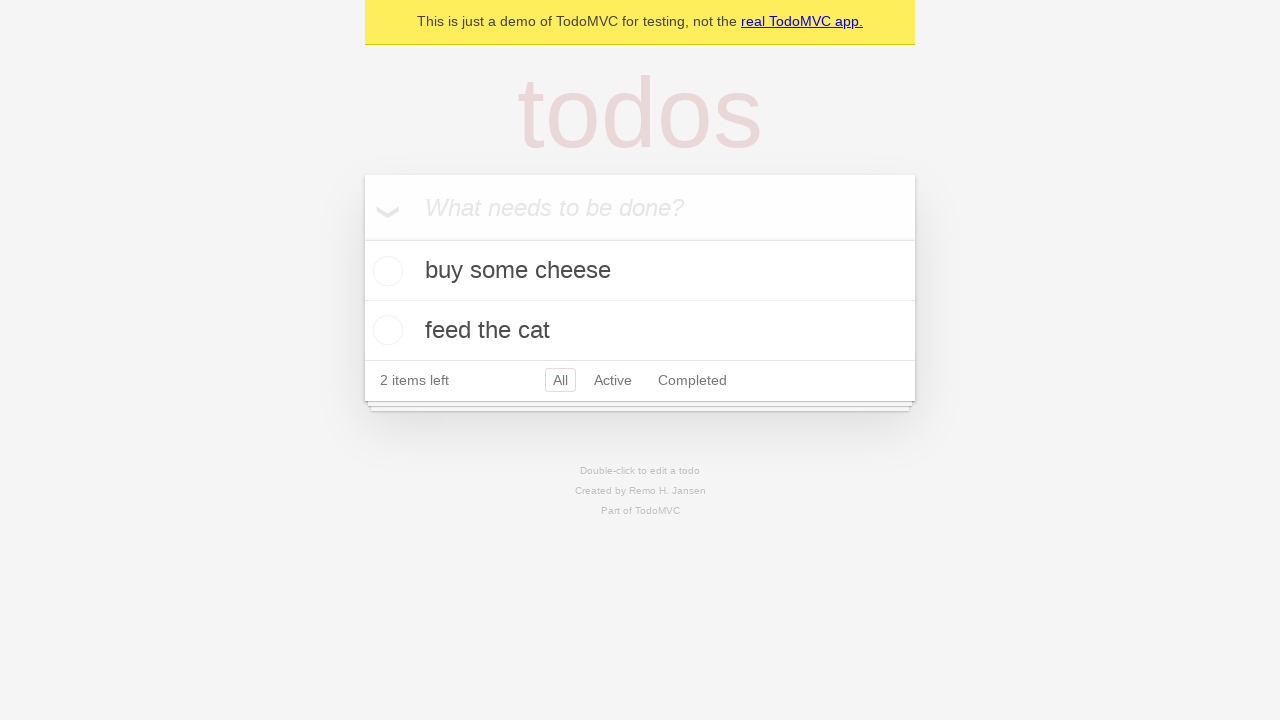

Marked first todo as complete at (385, 271) on .todo-list li >> nth=0 >> .toggle
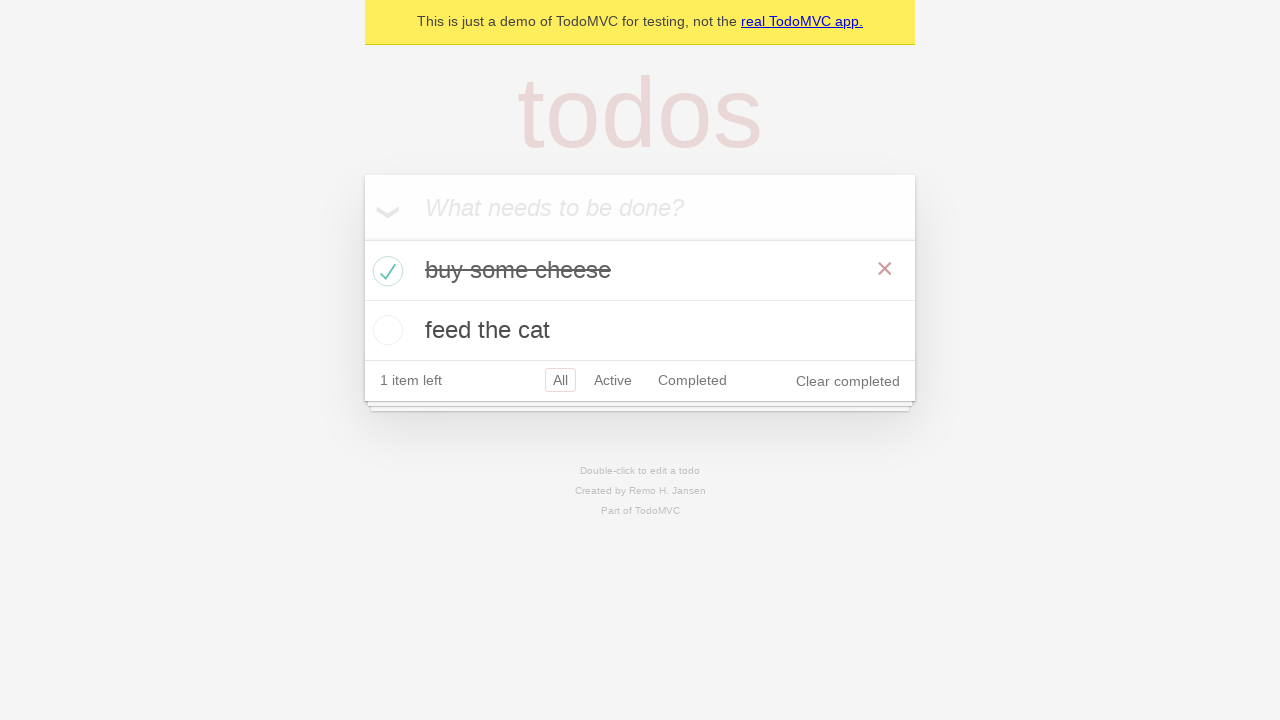

Reloaded the page
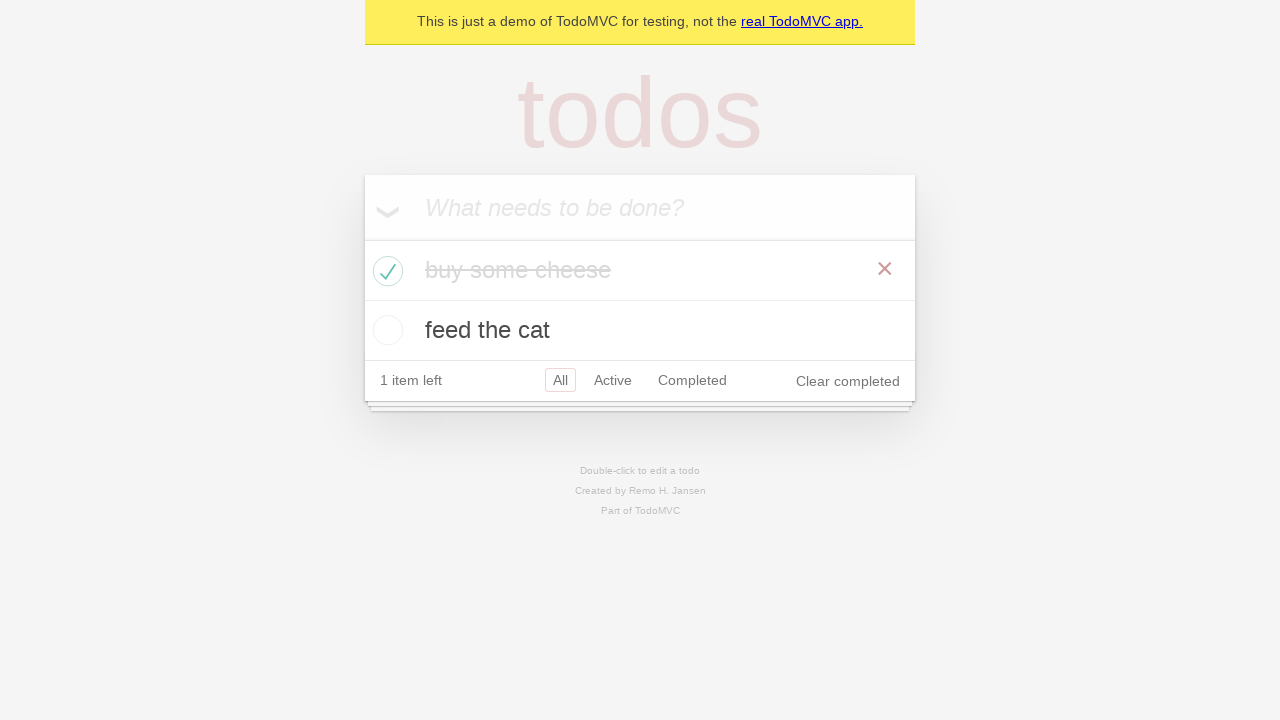

Waited for todo items to load after page reload
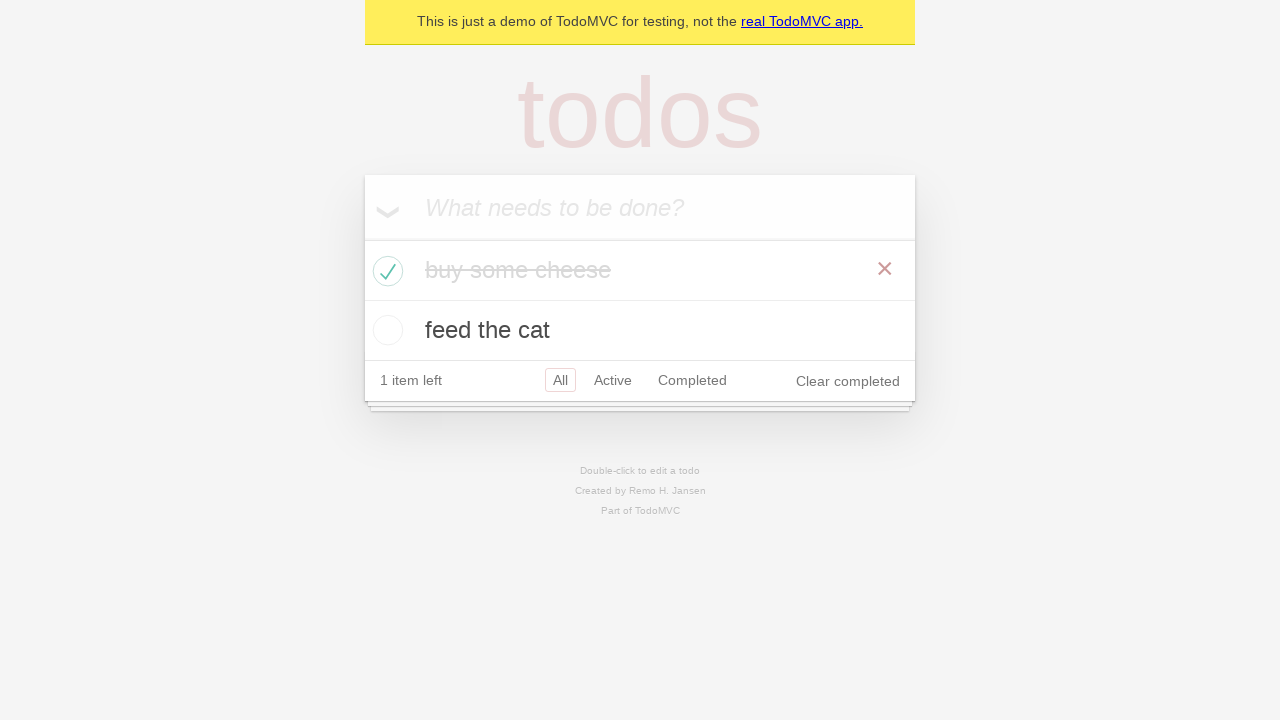

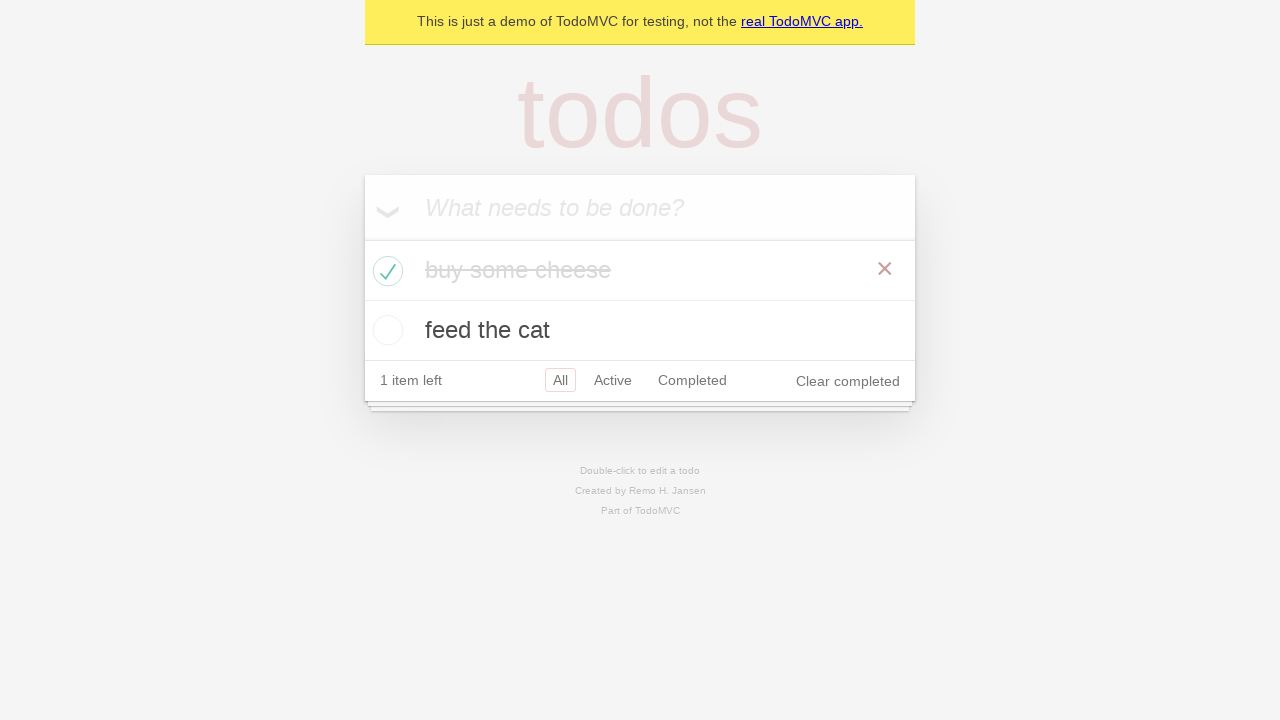